Tests the visibility toggle of header categories menu on youla.ru by clicking the categories button twice

Starting URL: https://youla.ru

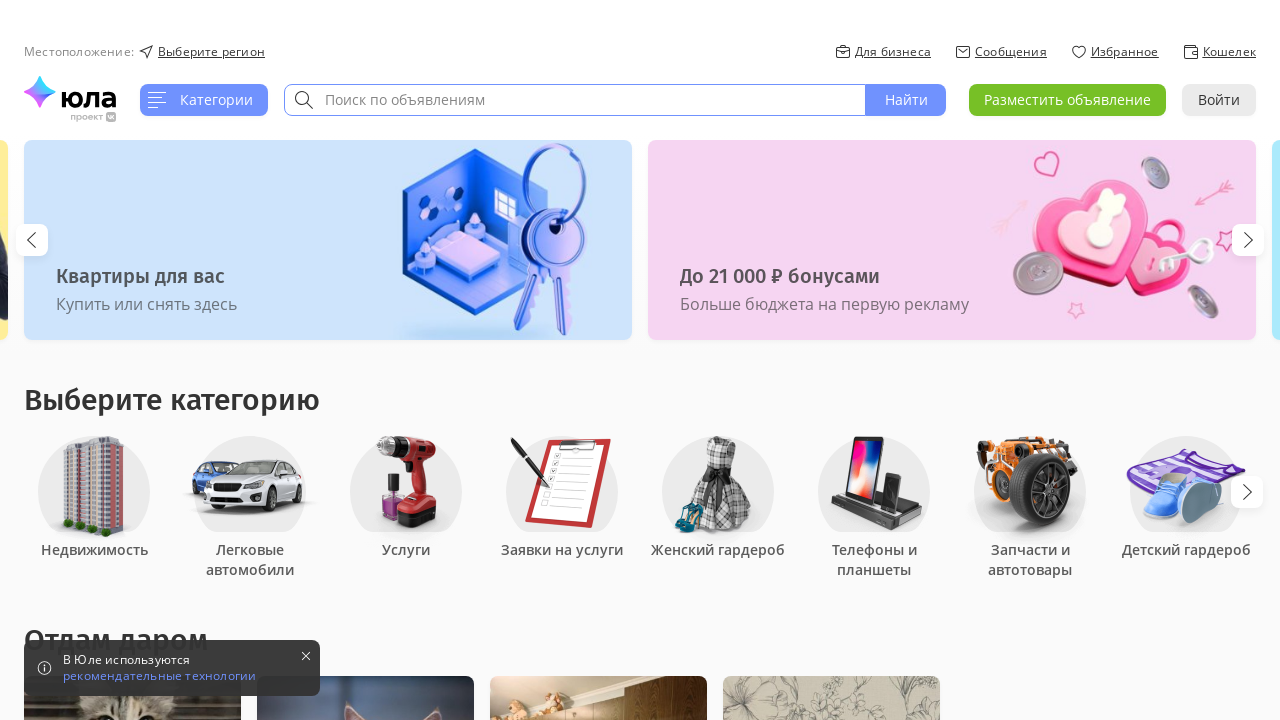

Clicked categories button to open menu at (204, 100) on [data-test-action='CategoriesClick']
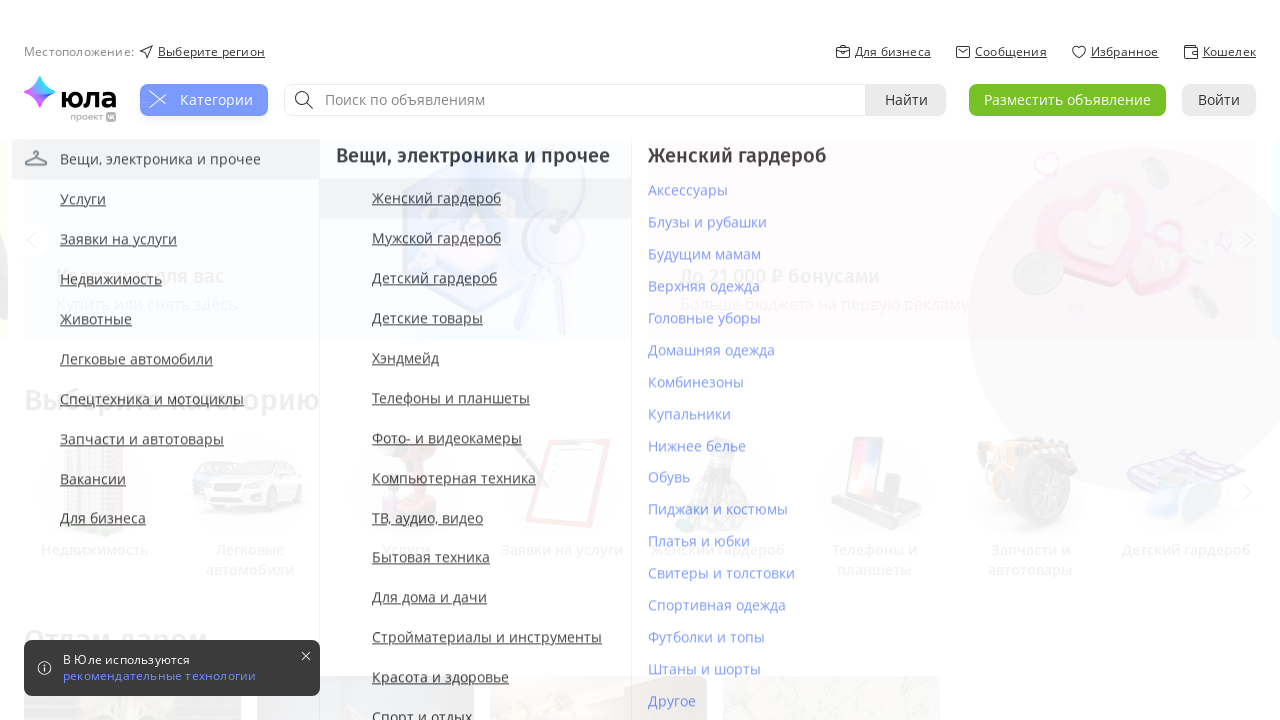

Header categories menu became visible
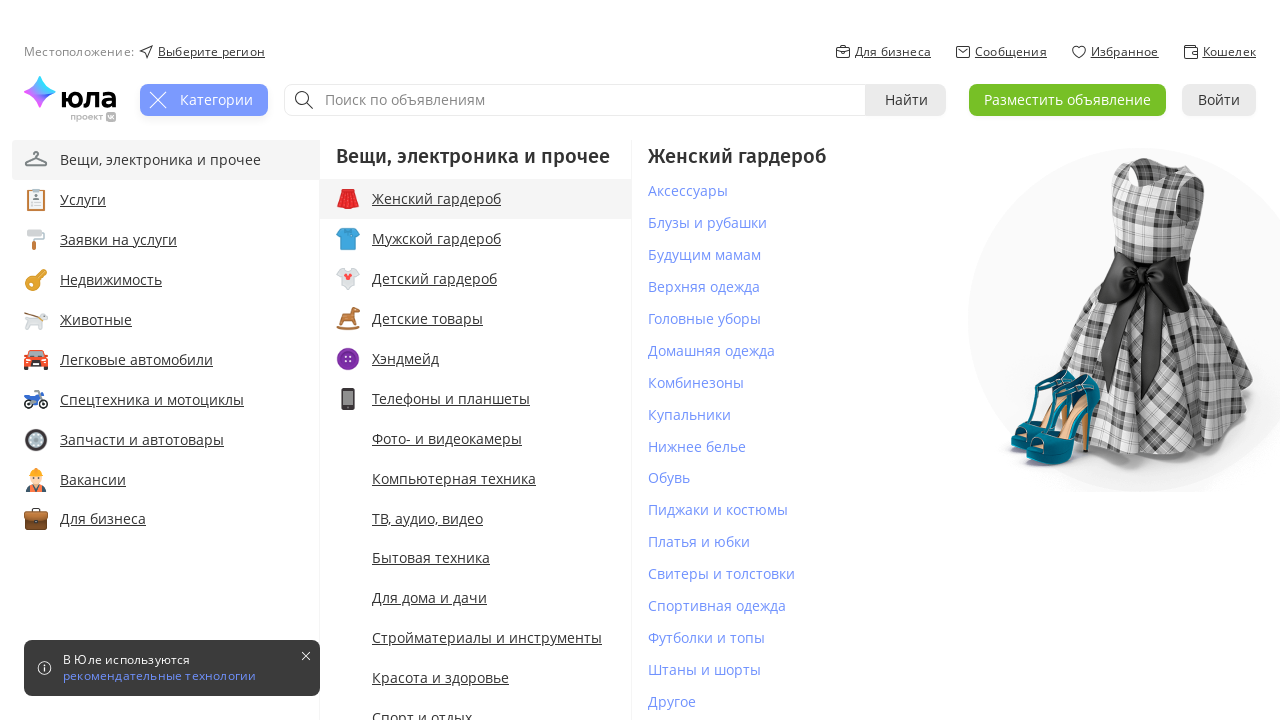

Clicked categories button again to close menu at (204, 100) on [data-test-action='CategoriesClick']
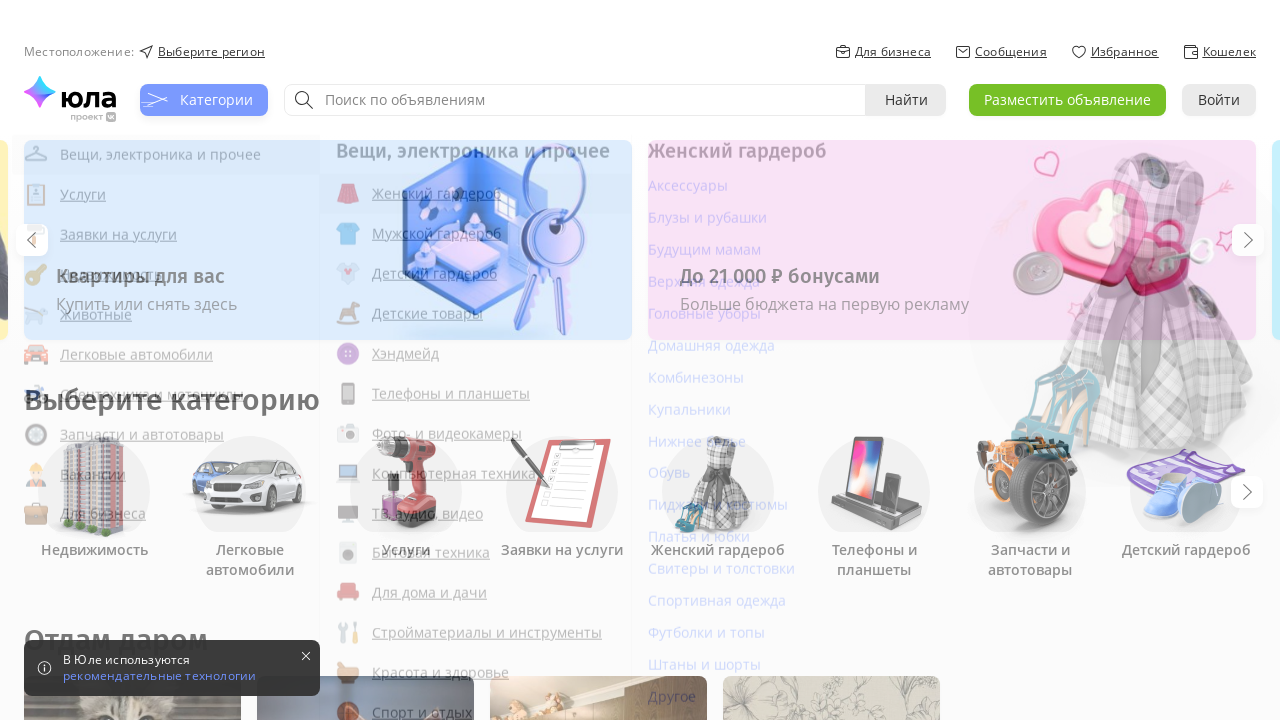

Header categories menu became hidden
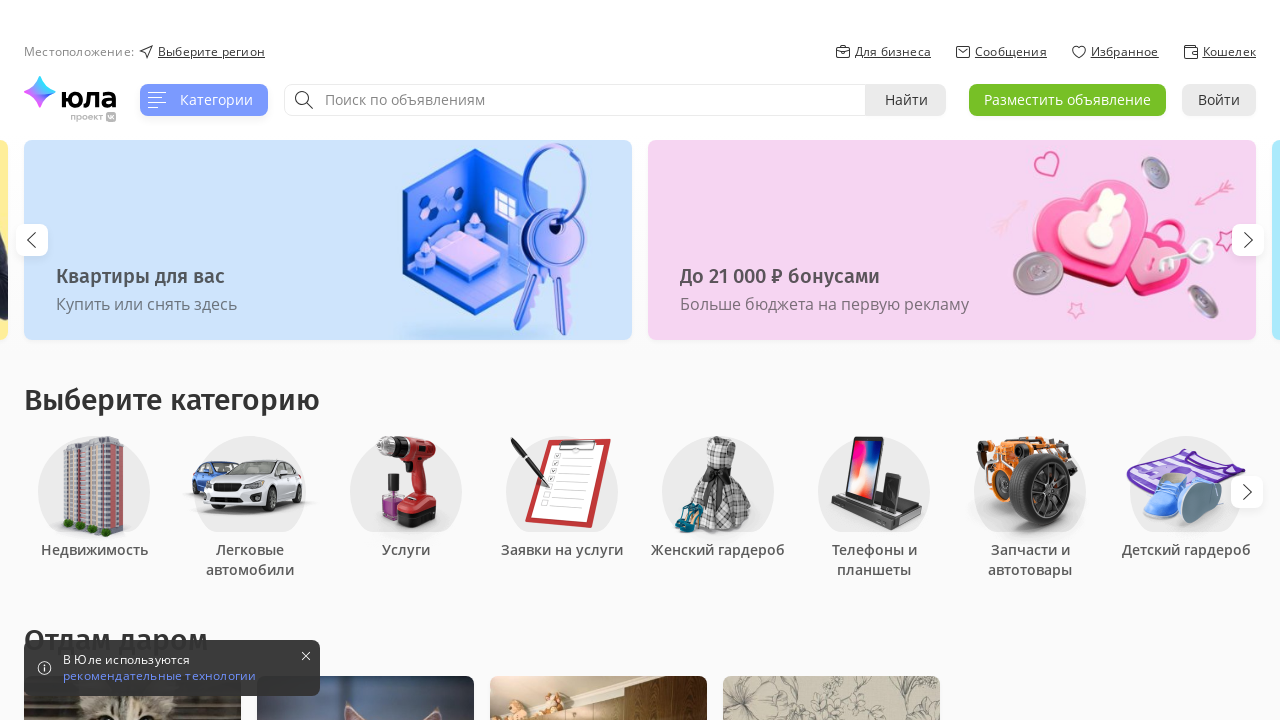

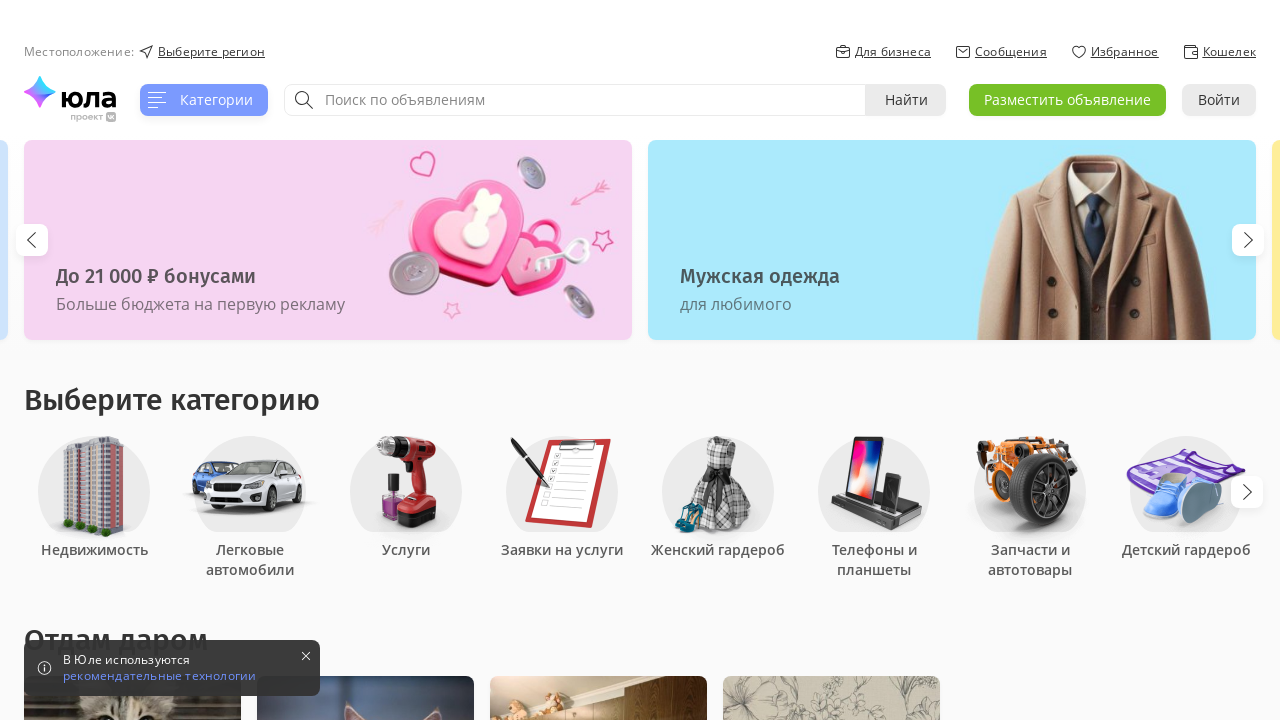